Tests opening a link in the same tab by removing the target attribute, then navigating to courses page and searching for a course

Starting URL: https://www.letskodeit.com/practice

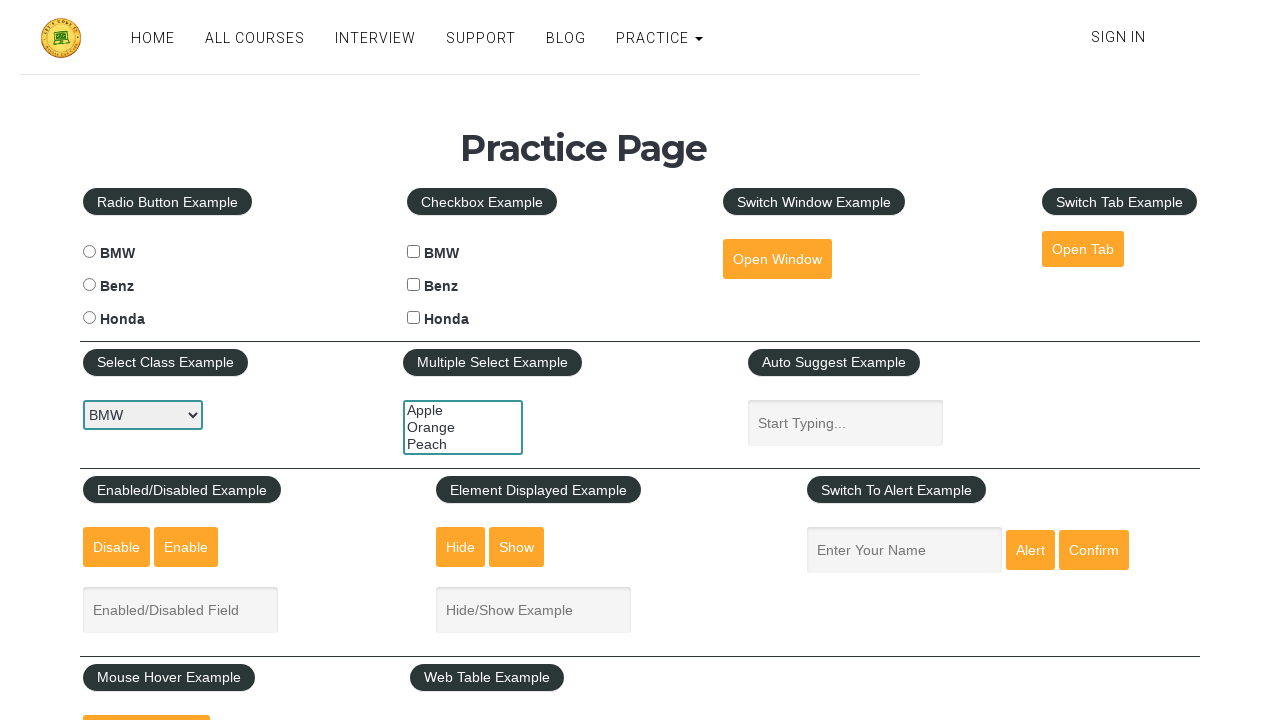

Located the Open Tab link element
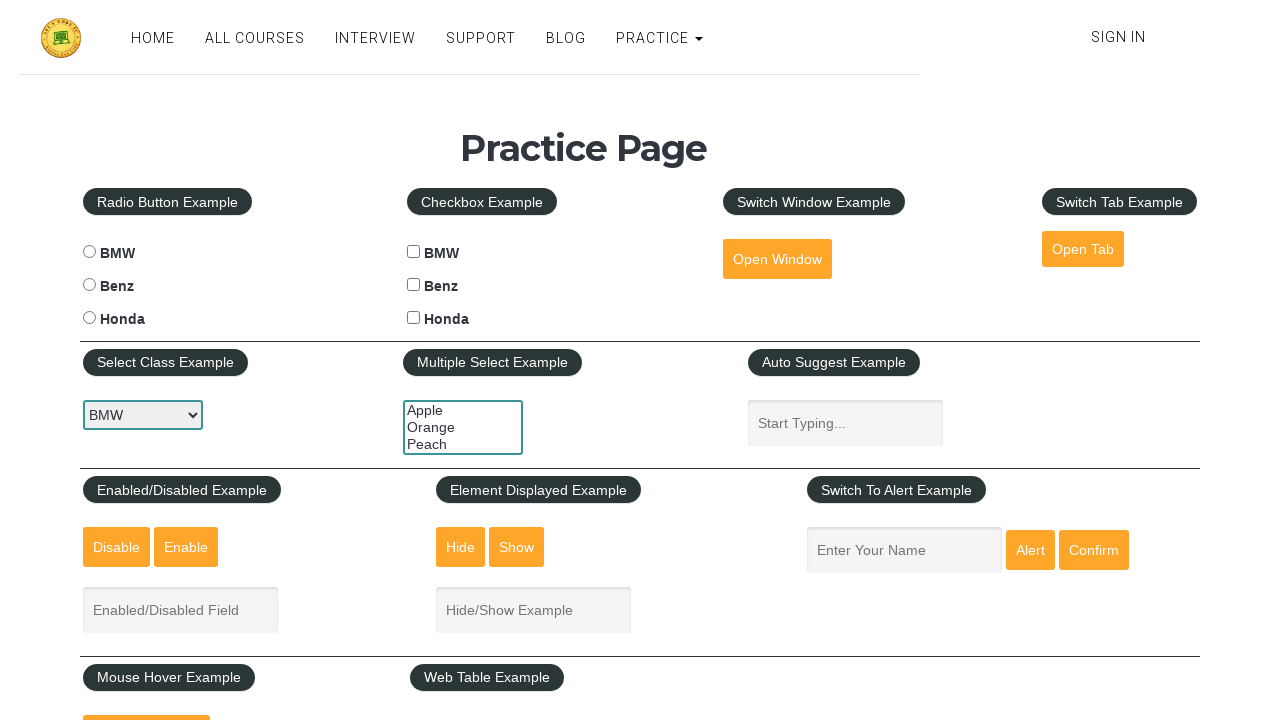

Retrieved href attribute from Open Tab link
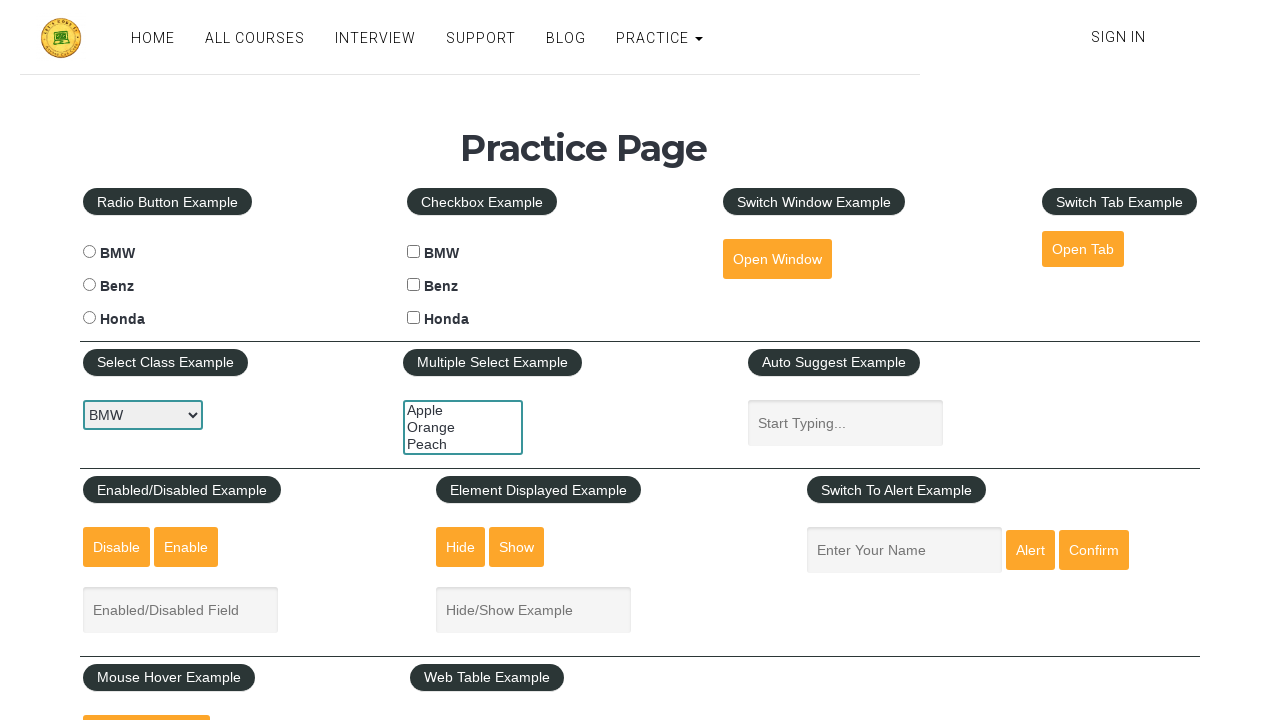

Navigated to the courses page by removing target attribute and opening in same tab
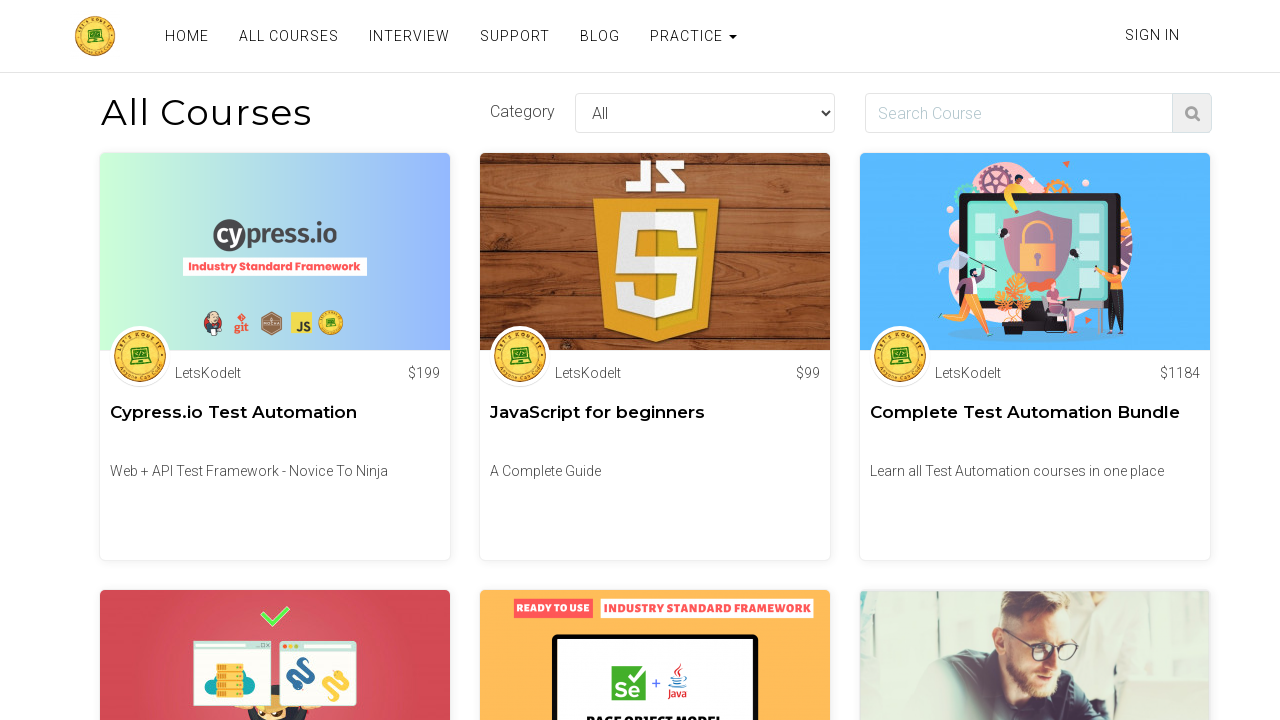

Filled course search field with 'selenium WebDriver Advanced' on .form-control.find-input.dynamic-text
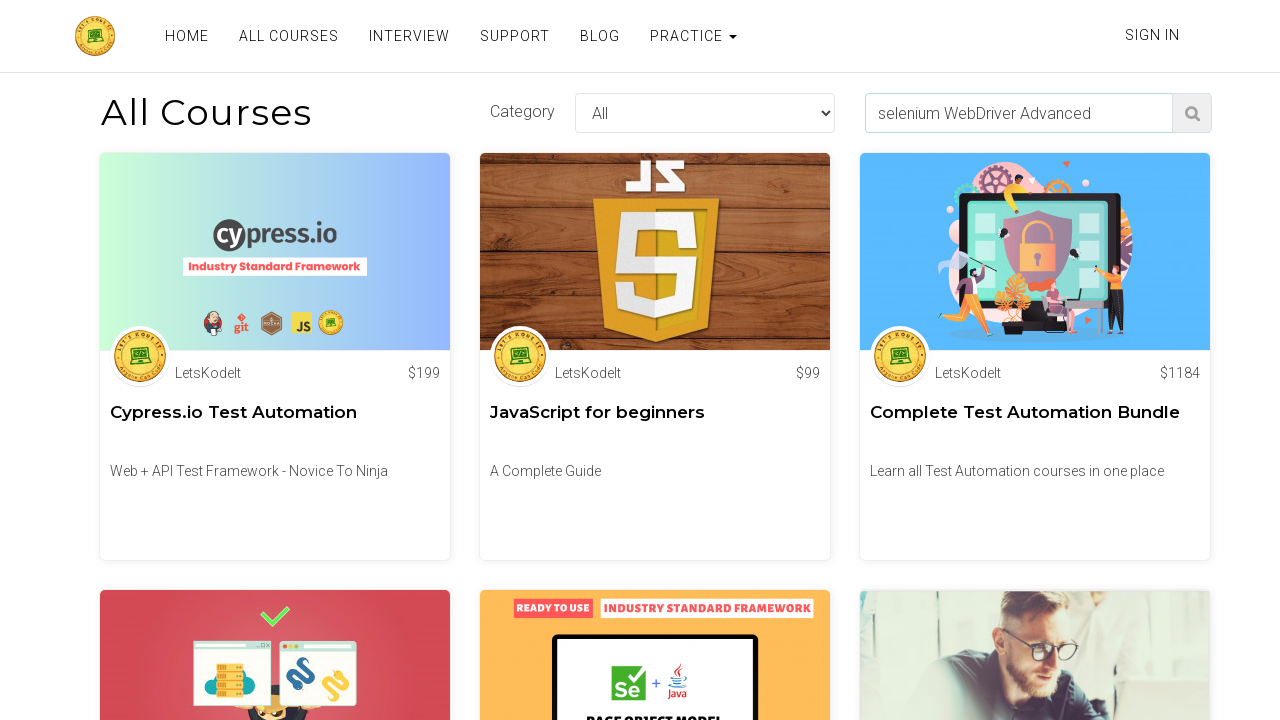

Clicked the search button to search for the course at (1192, 113) on .find-course.search-course
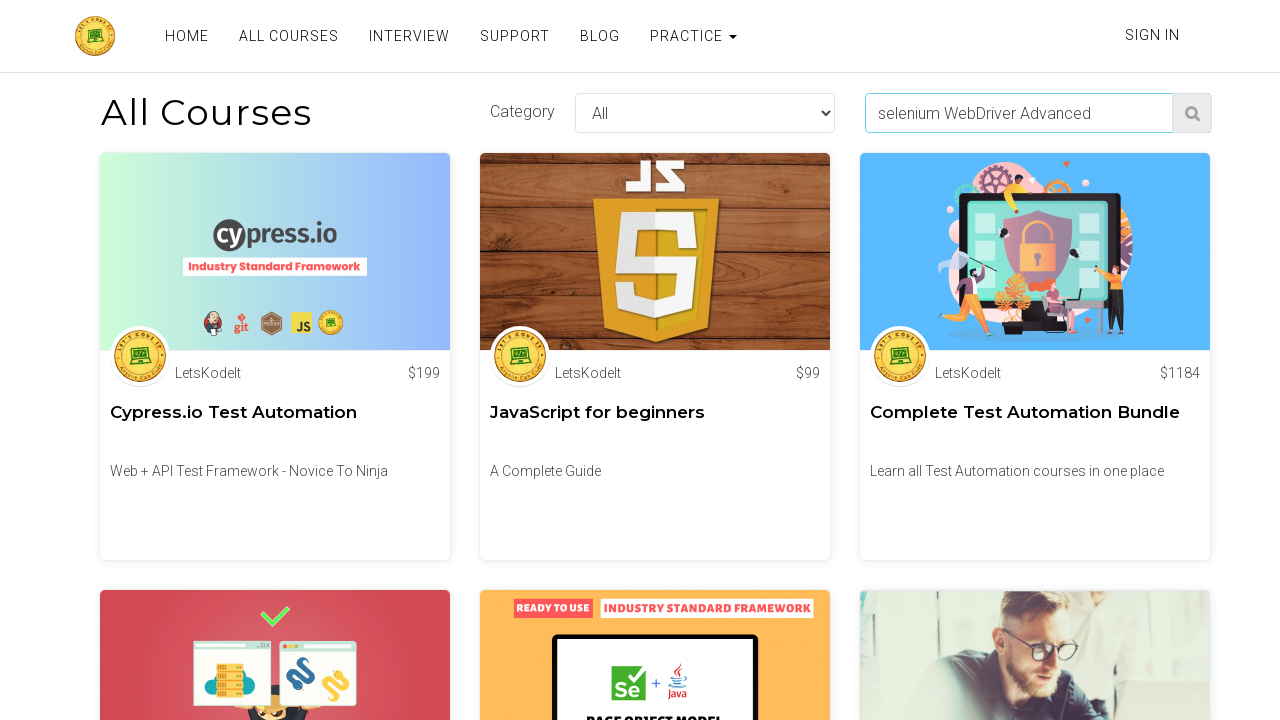

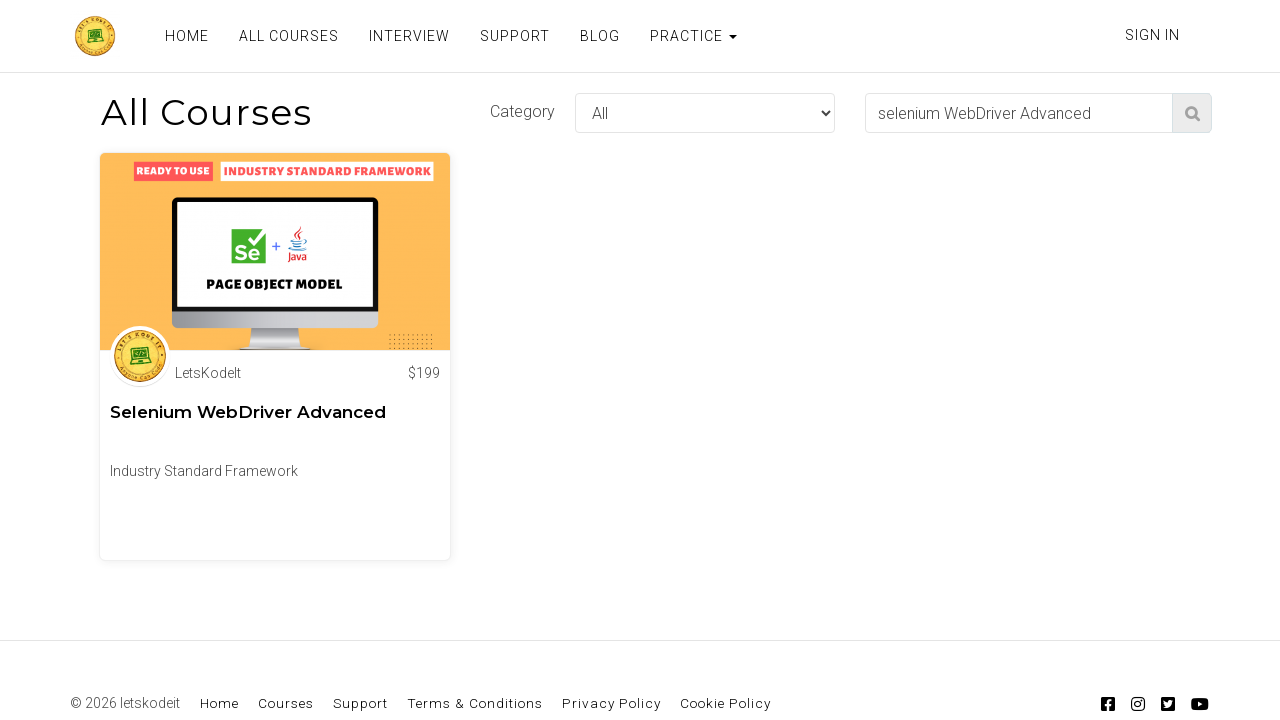